Tests successful newsletter subscription by entering a valid email, submitting the form, and verifying success message appears then disappears with input cleared

Starting URL: https://dawidmikula.github.io/petStore/blog.html

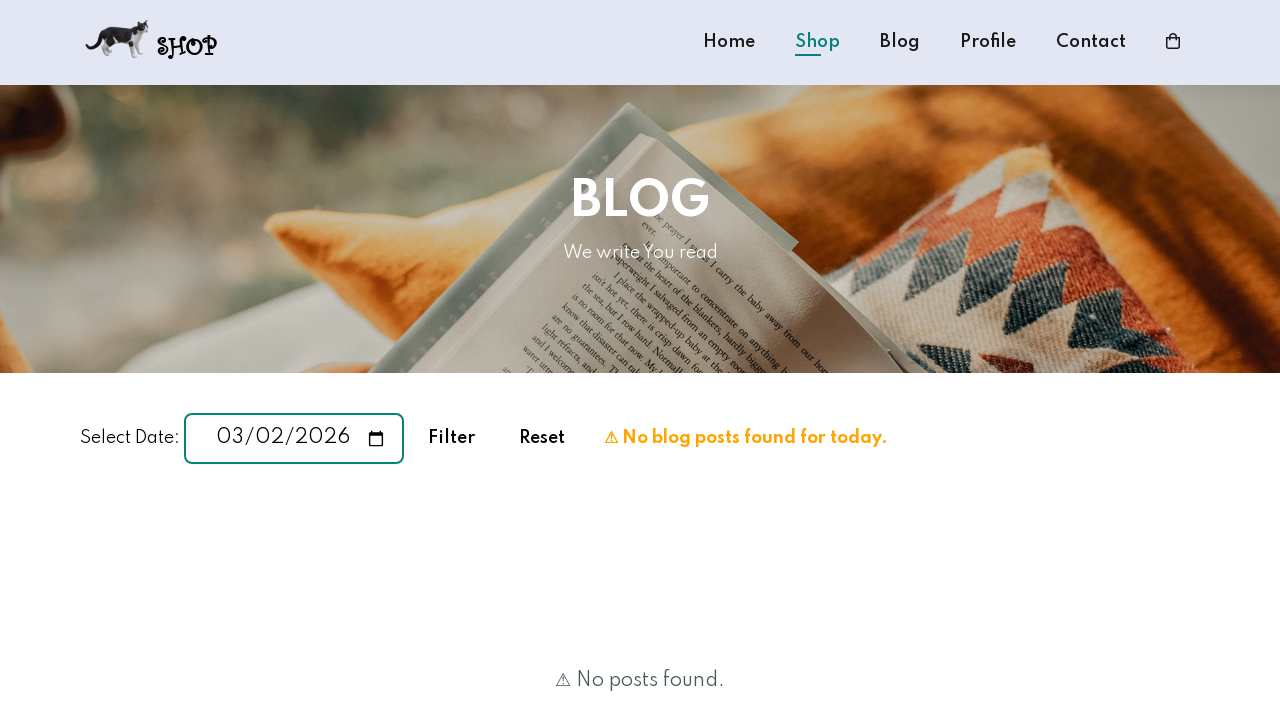

Navigated to newsletter page
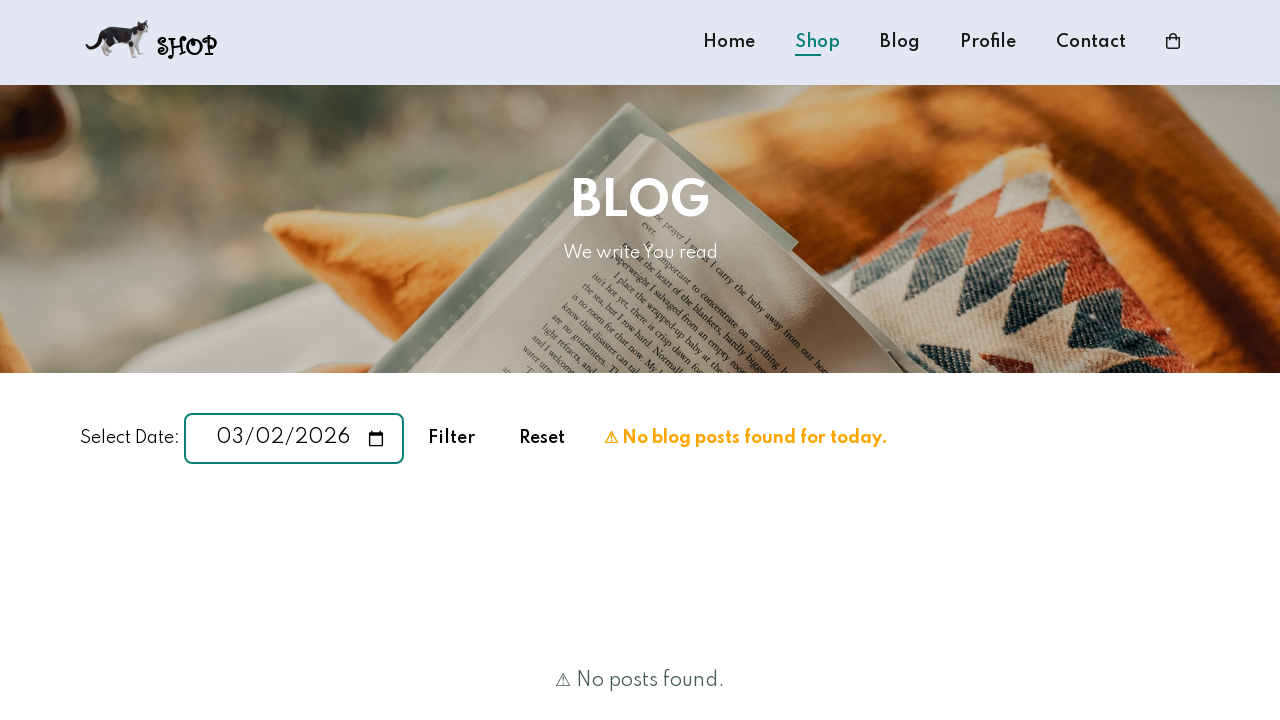

Filled email input with valid email address 'testuser7294@gmail.com' on input[type='email'], input[placeholder*='email']
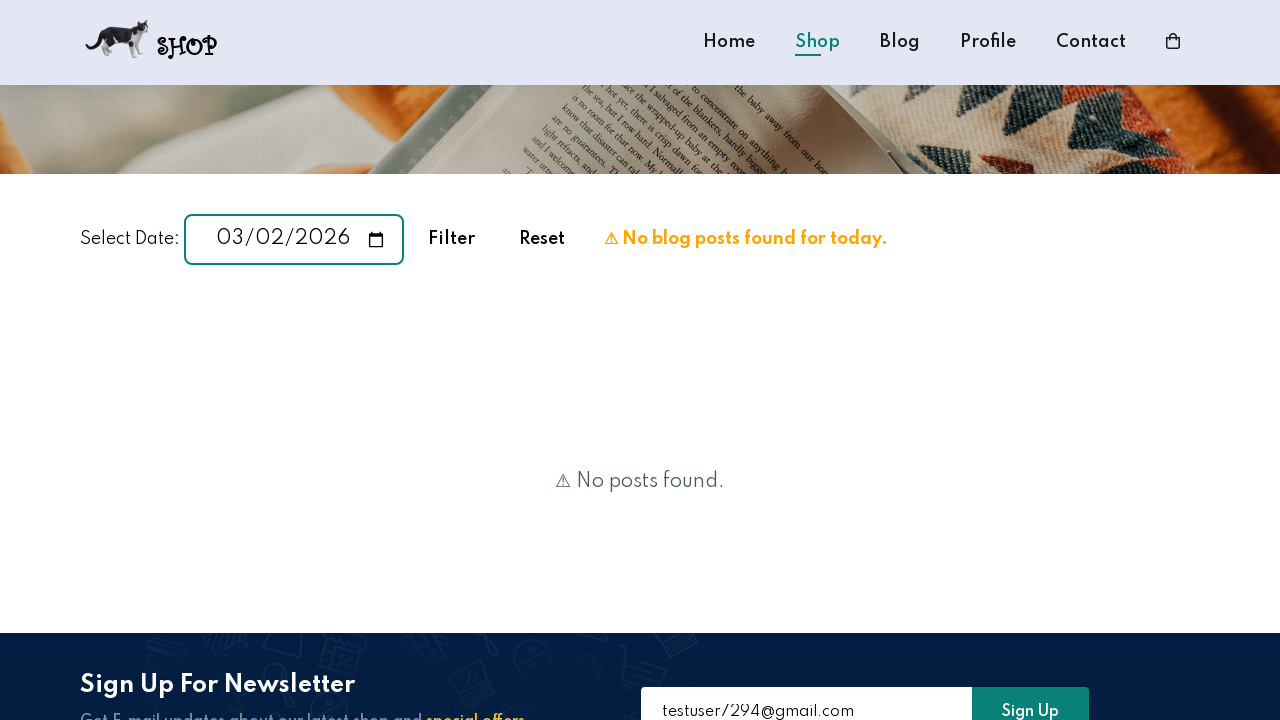

Clicked Sign Up button to submit newsletter form at (1030, 695) on button:has-text('Sign Up'), input[value='Sign Up']
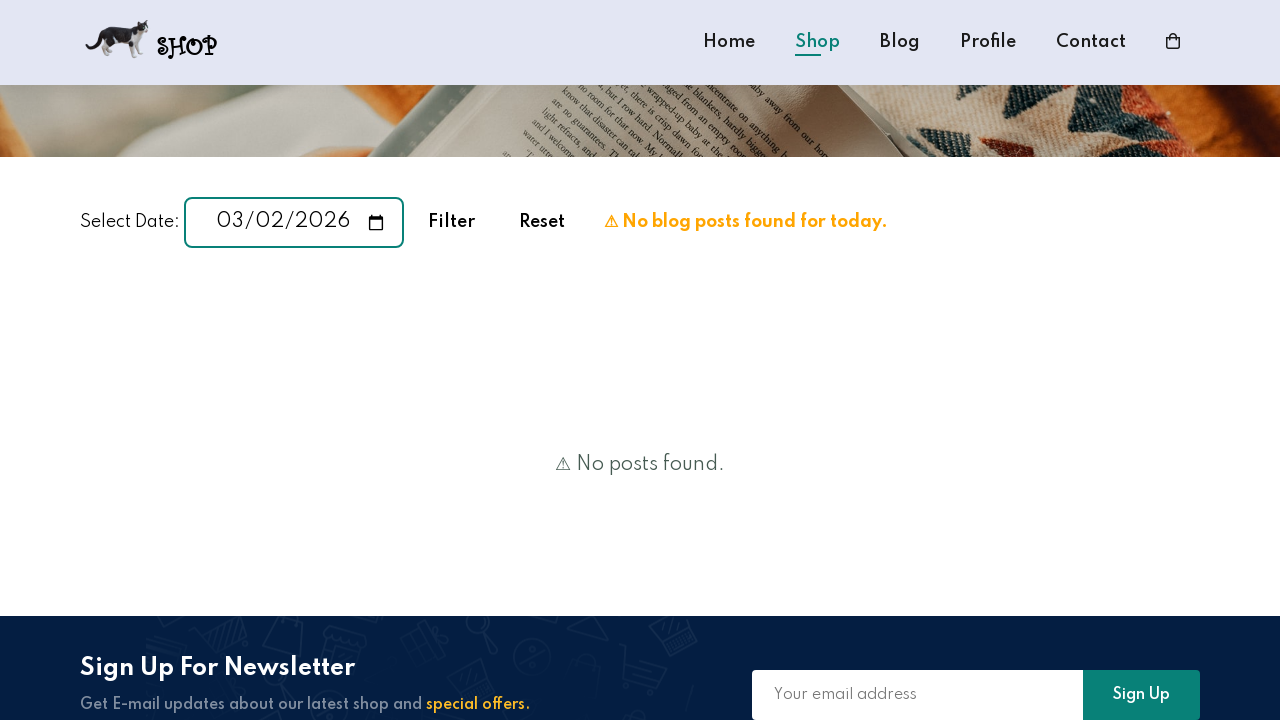

Success message appeared confirming newsletter subscription
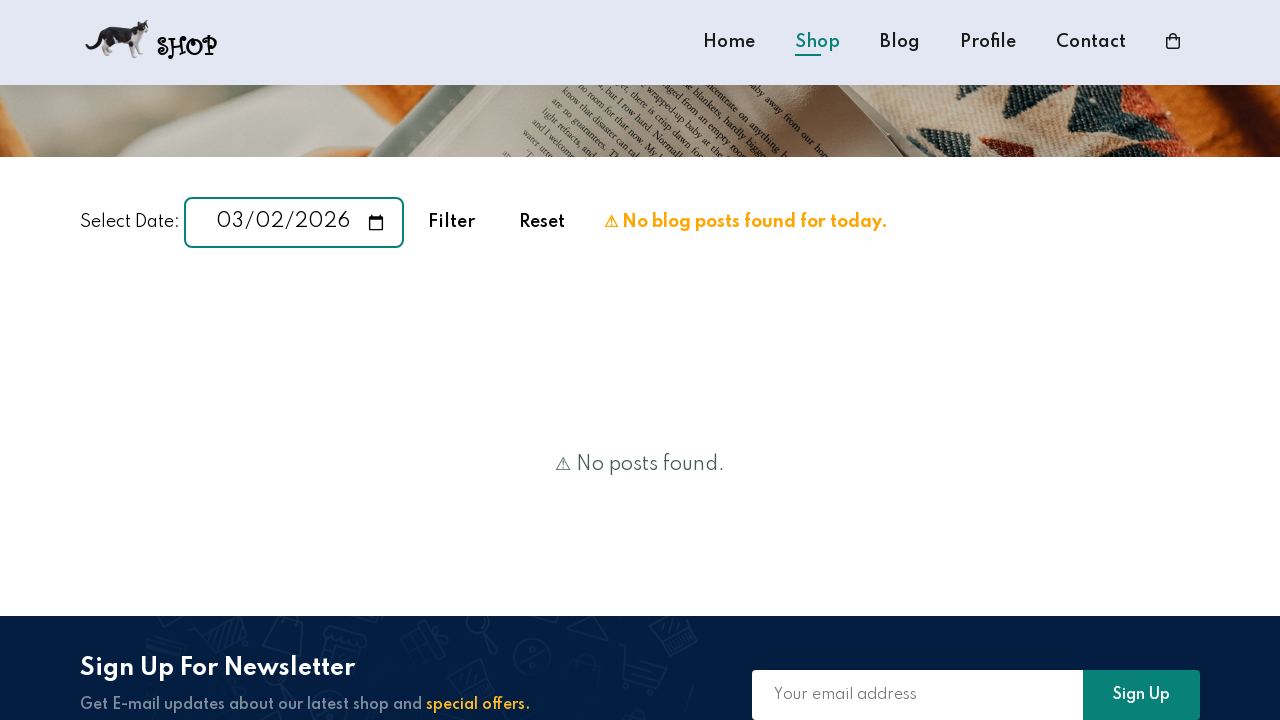

Waited 5 seconds for success message to auto-hide
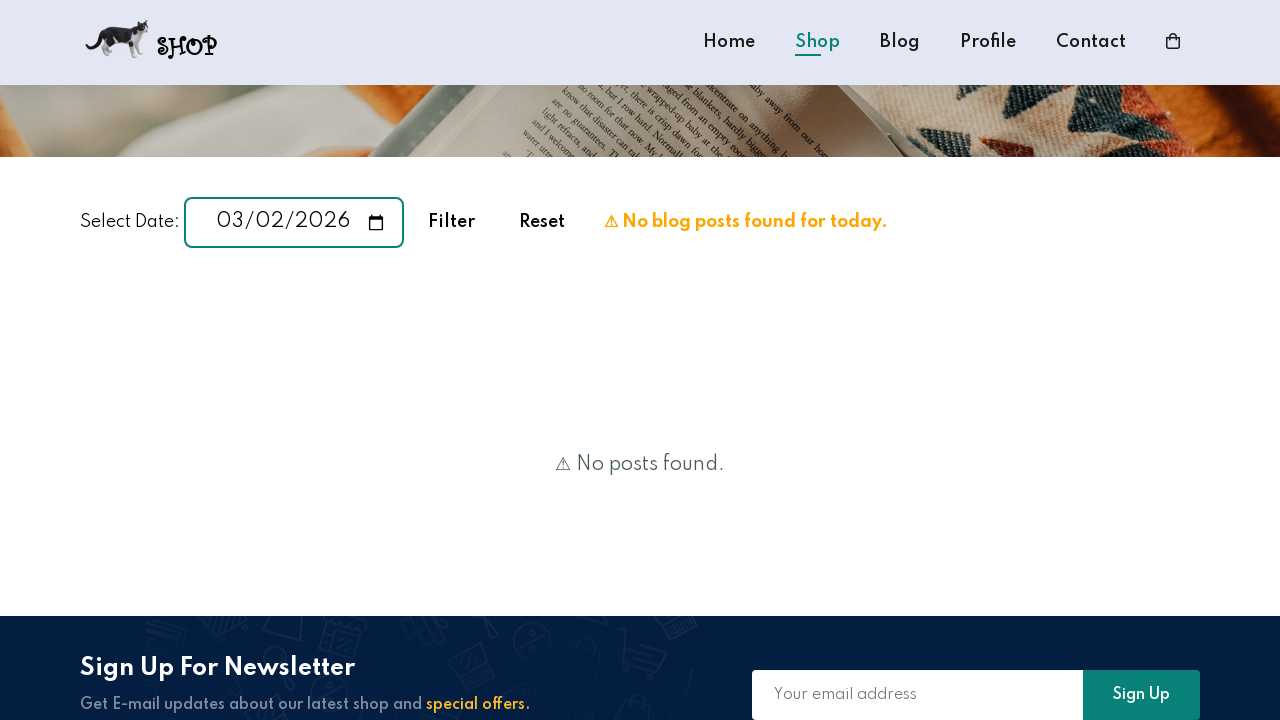

Success message disappeared as expected
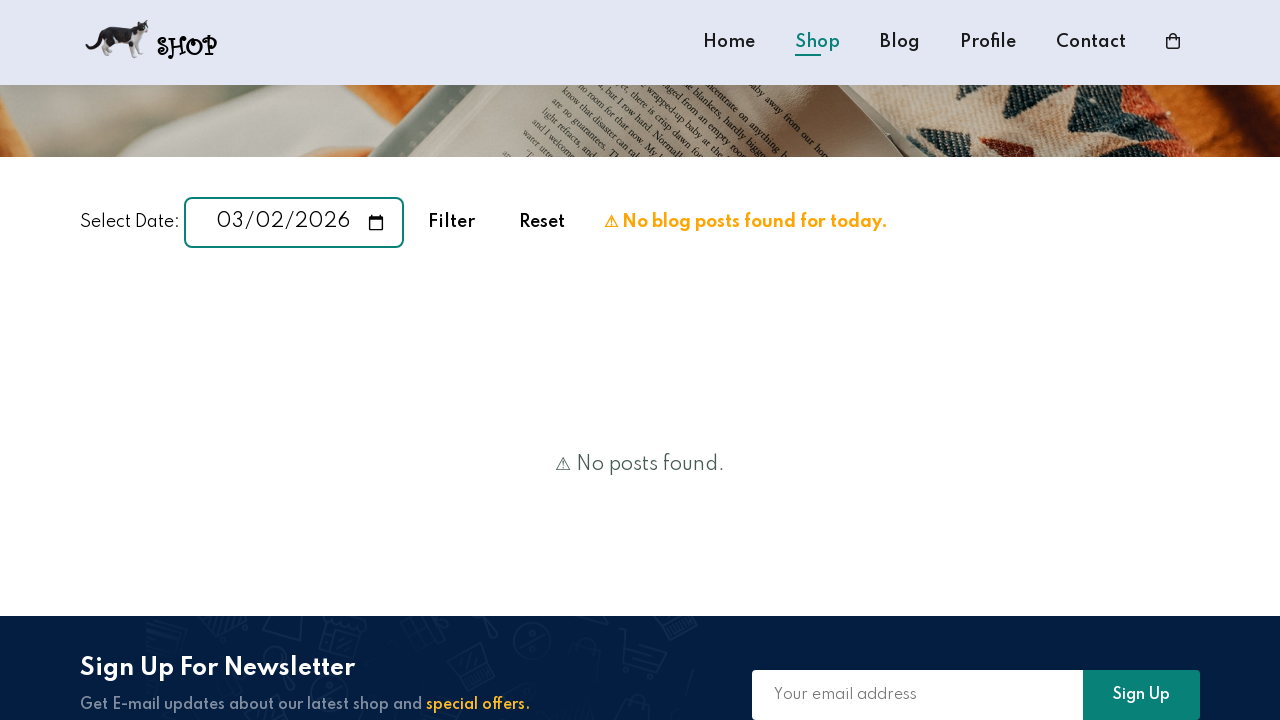

Email input field was cleared after successful subscription
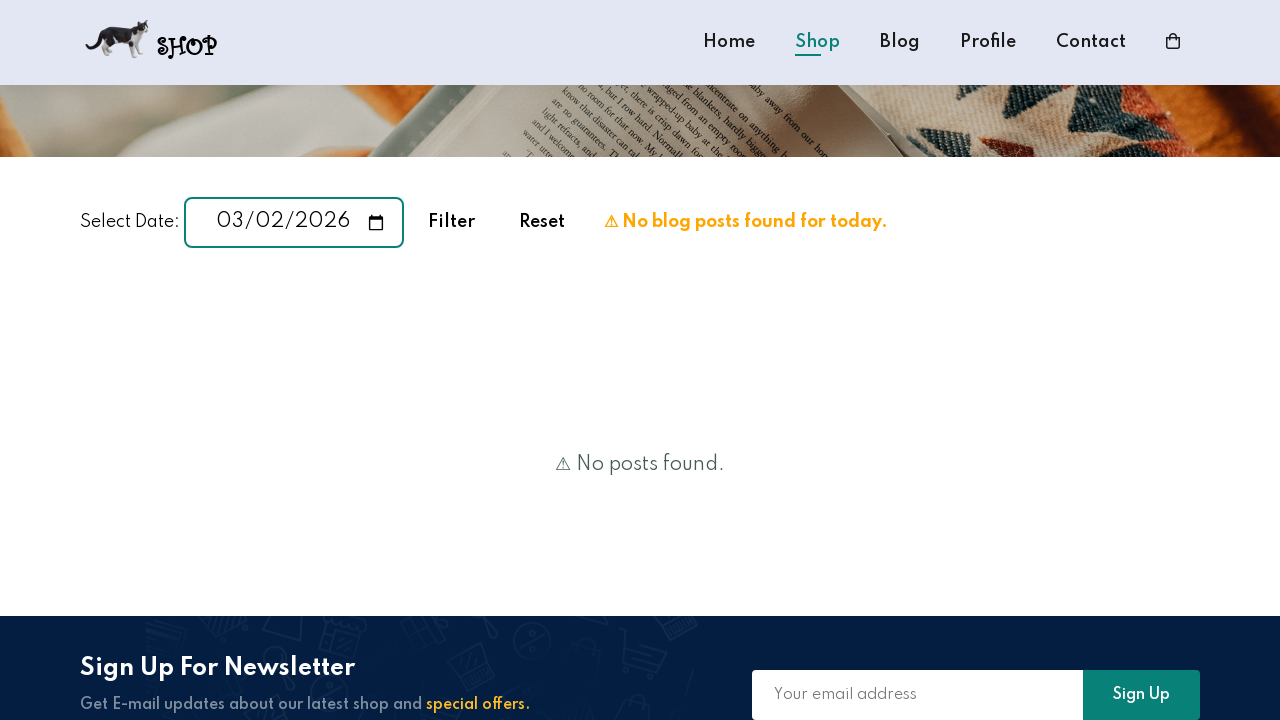

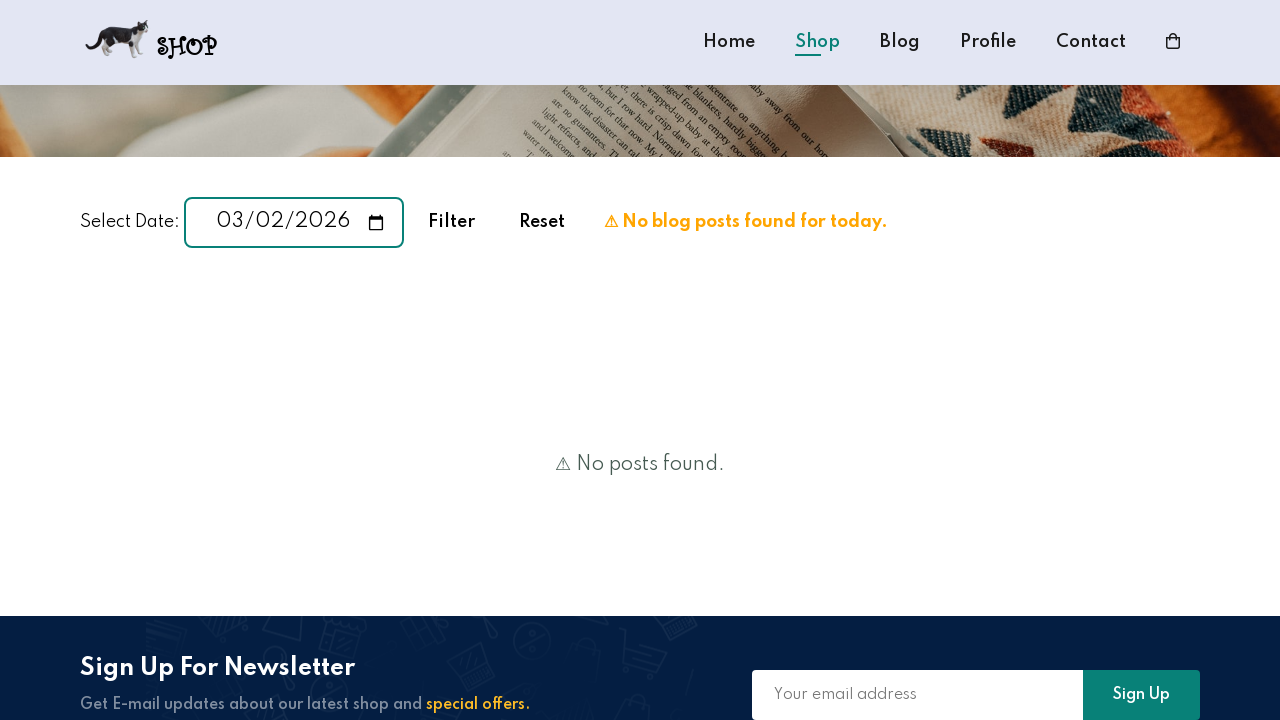